Tests clicking on a checkbox to uncheck it and verifying its state

Starting URL: http://the-internet.herokuapp.com/checkboxes

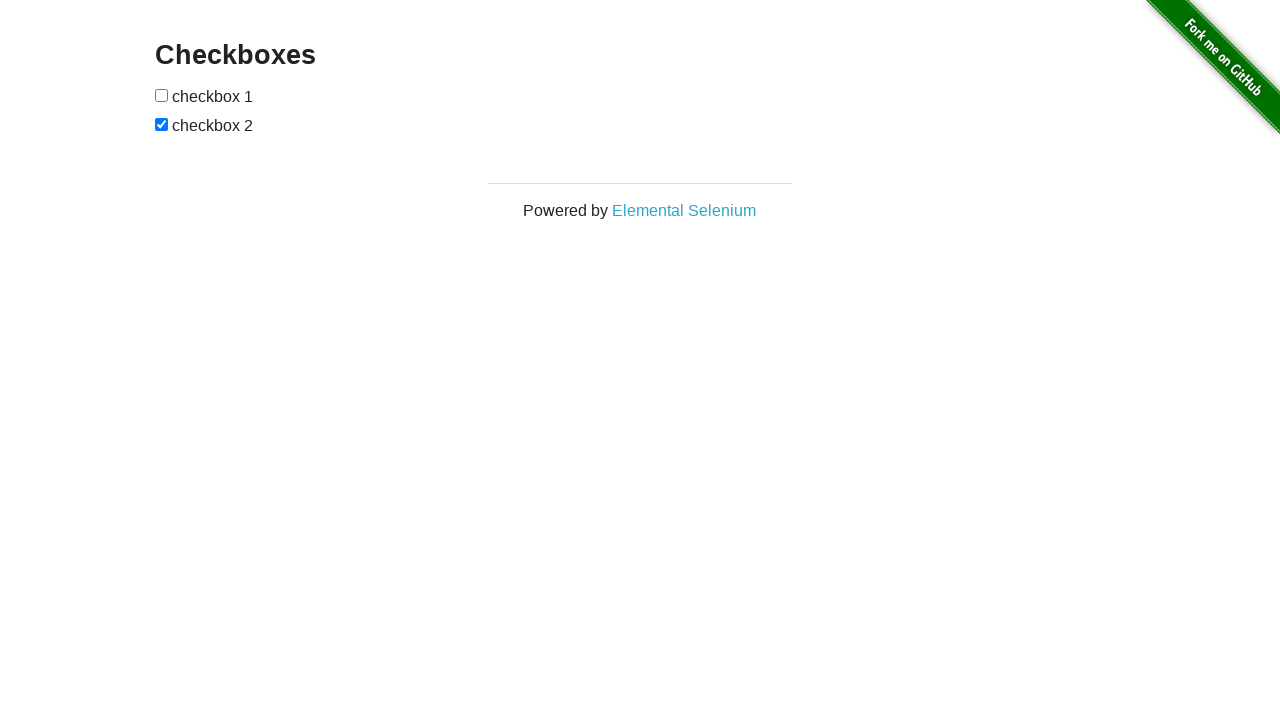

Located all checkboxes on the page
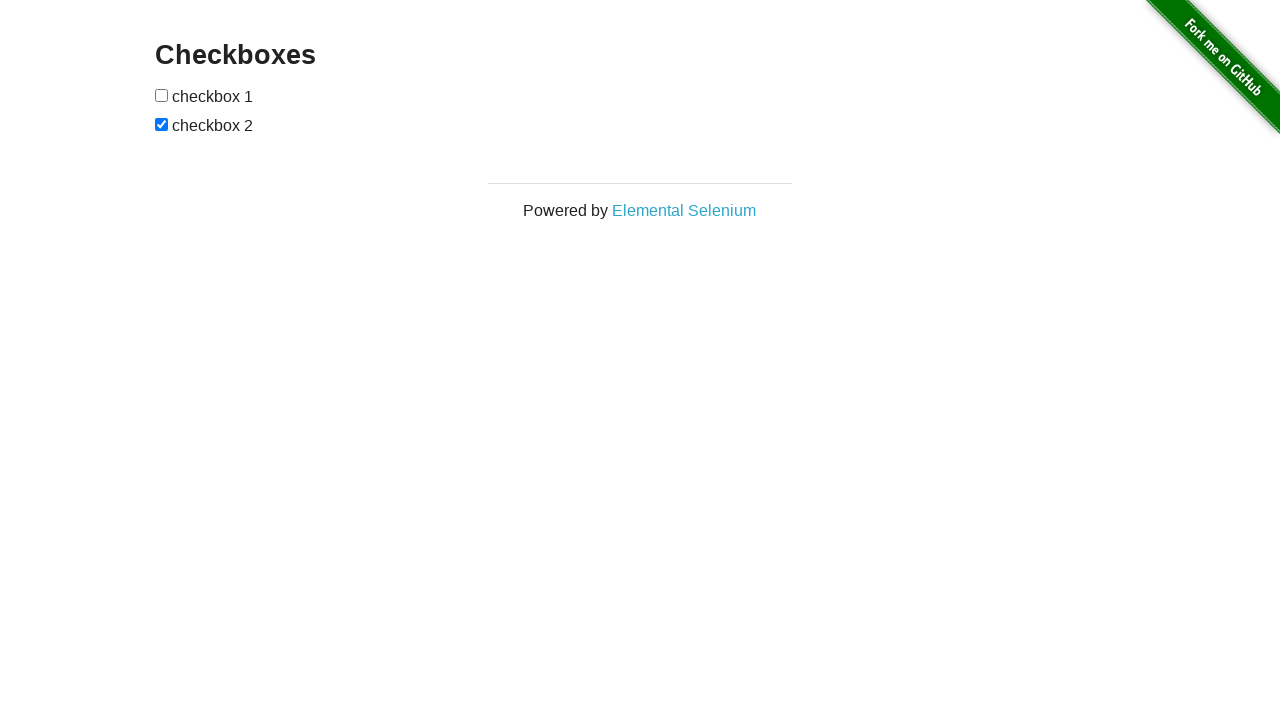

Clicked the second checkbox to uncheck it at (162, 124) on [type=checkbox] >> nth=1
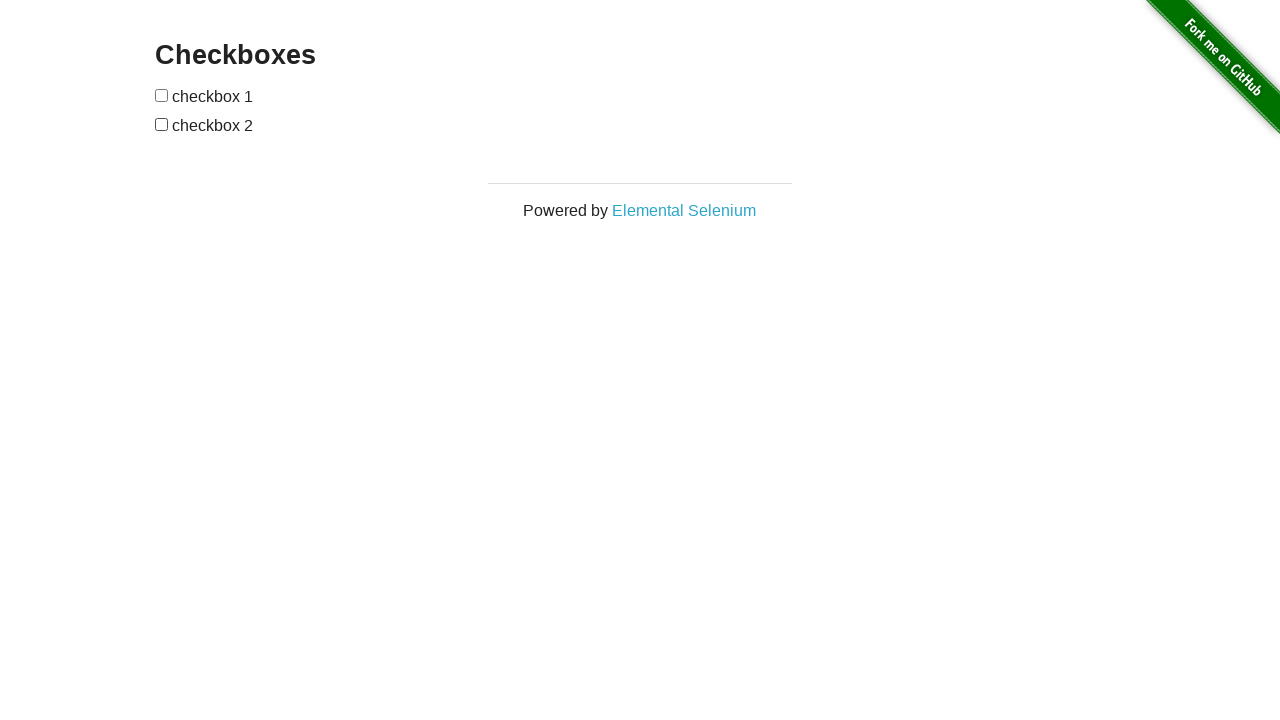

Verified that the second checkbox is unchecked
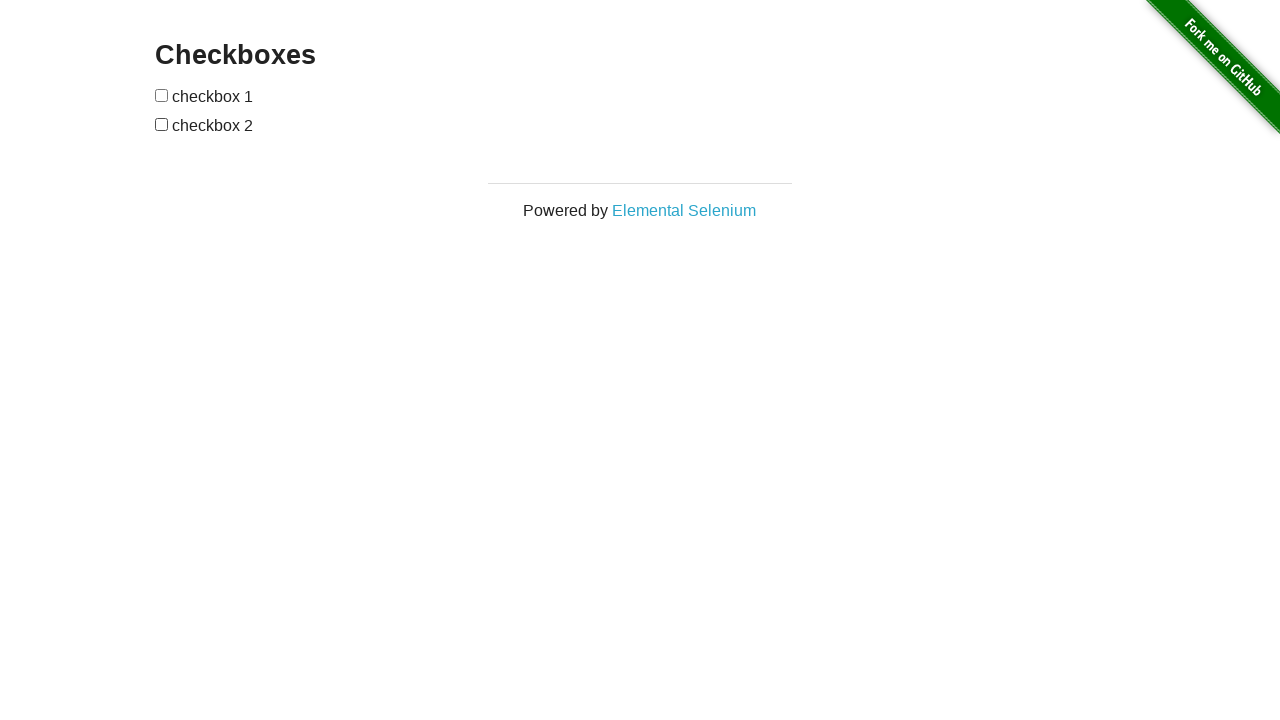

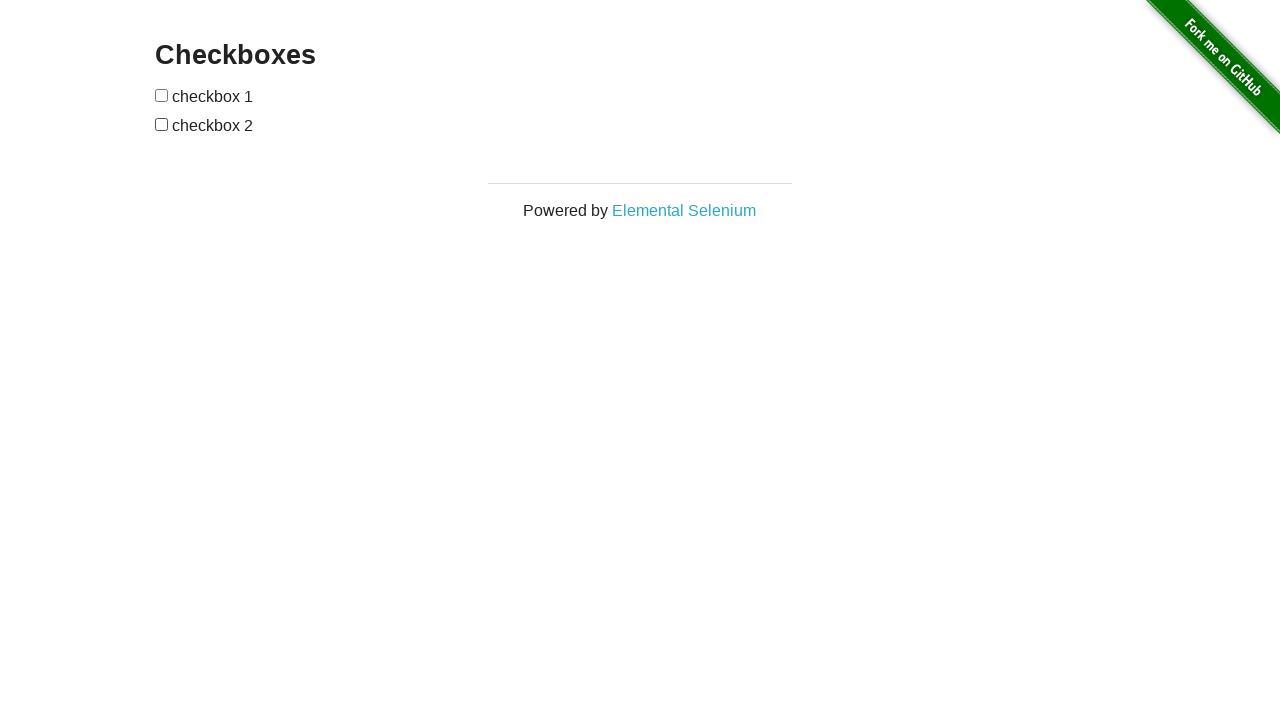